Tests navigation to the Products page by clicking the Products link in the navbar and verifying the page title and URL.

Starting URL: https://automationexercise.com/

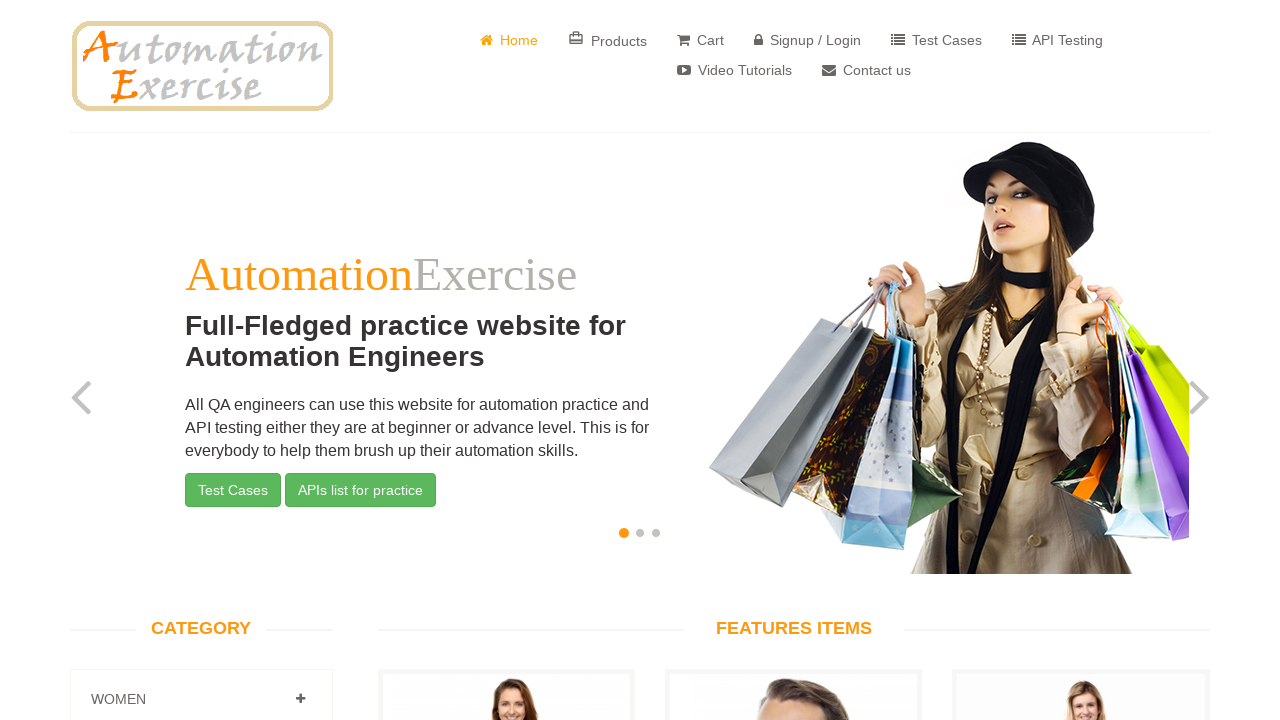

Clicked on 'Products' link in navbar at (608, 40) on internal:role=link[name=" Products"i]
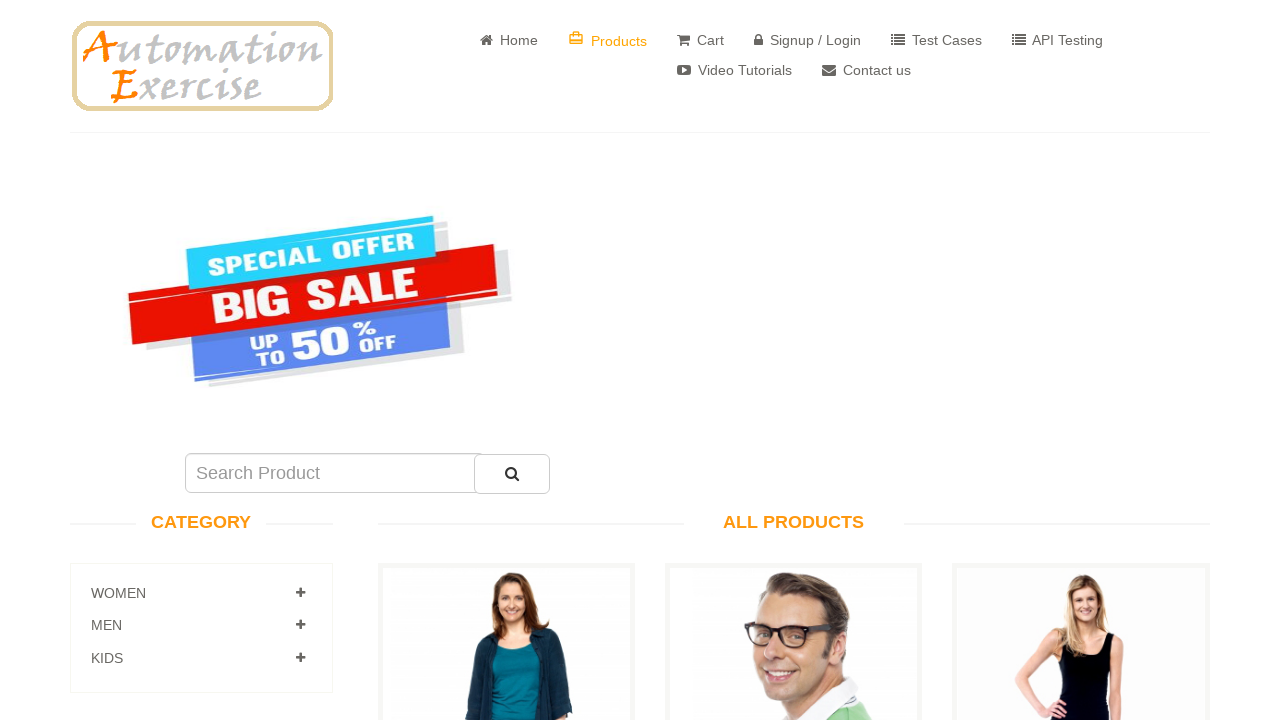

Navigated to products page and URL verified
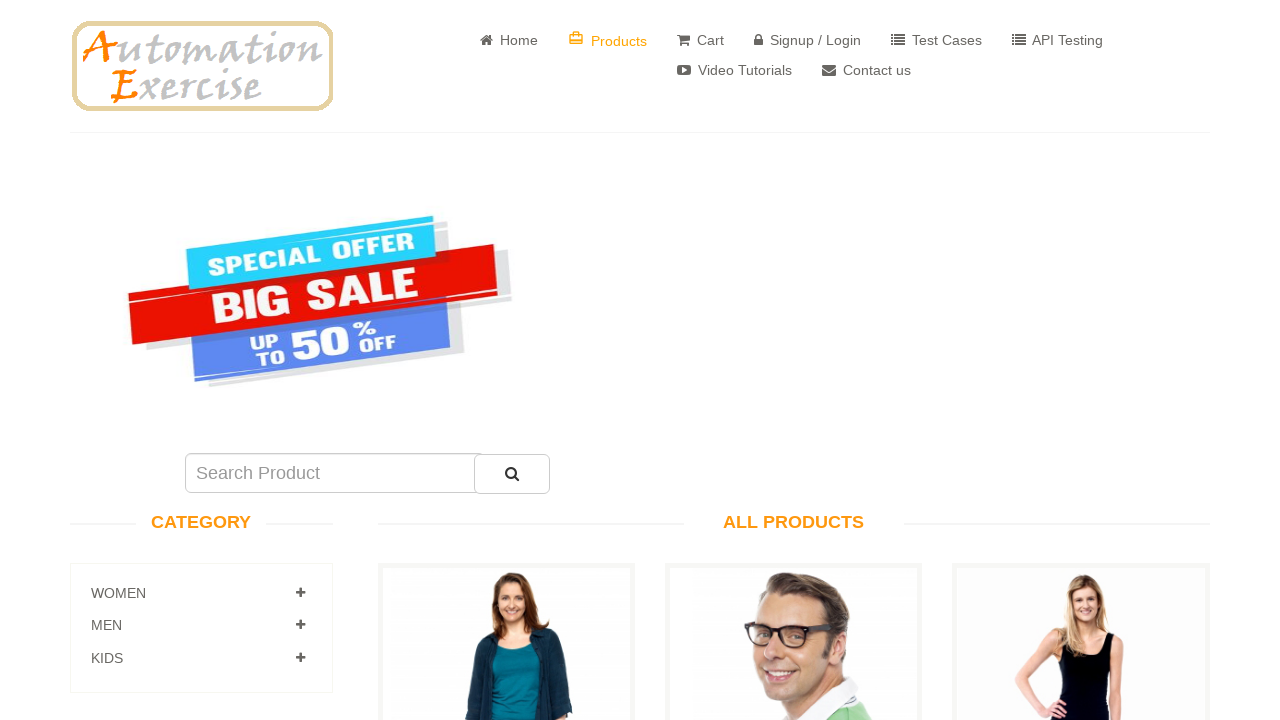

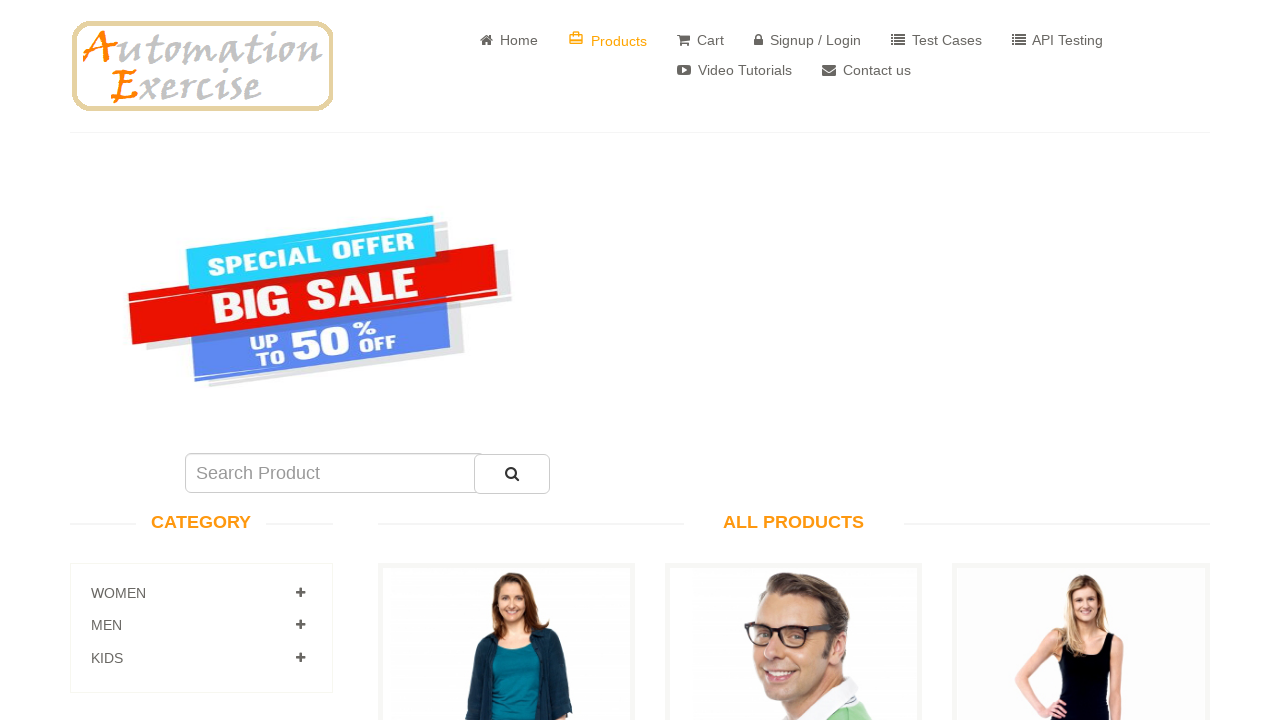